Tests browser window management by resizing, repositioning, minimizing, maximizing and setting the window to fullscreen mode

Starting URL: https://techproeducation.com

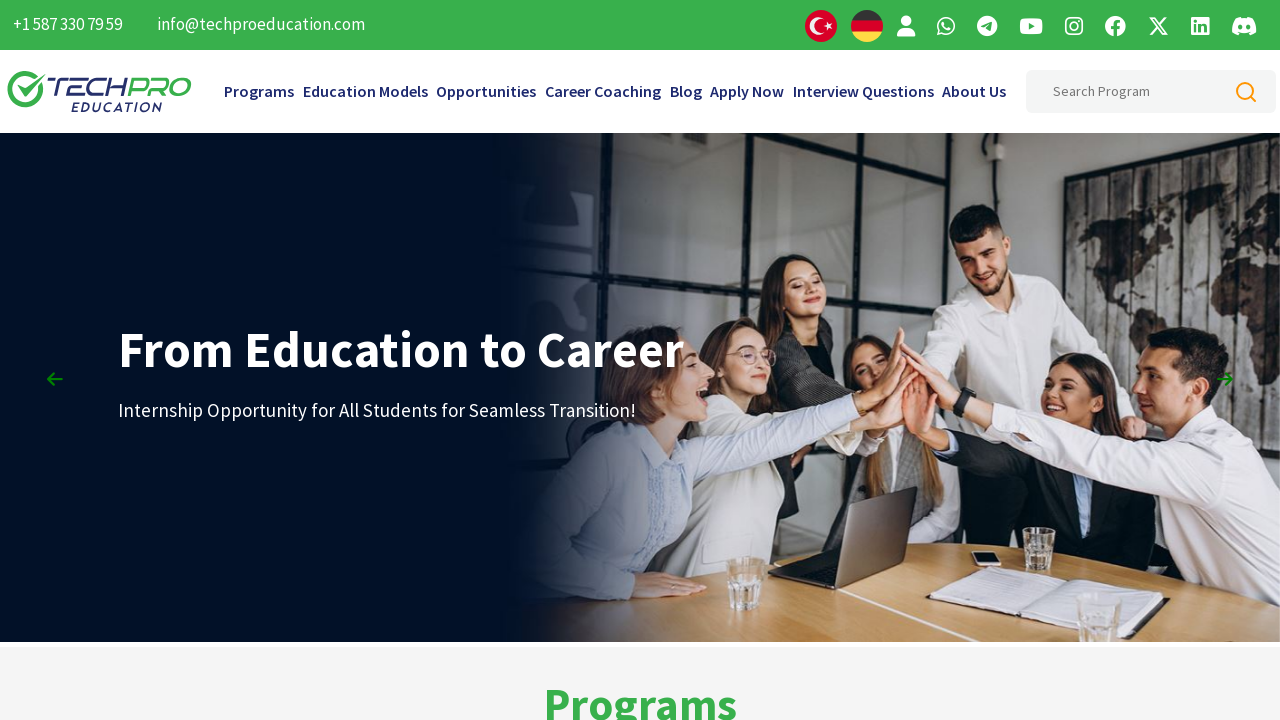

Retrieved initial window position
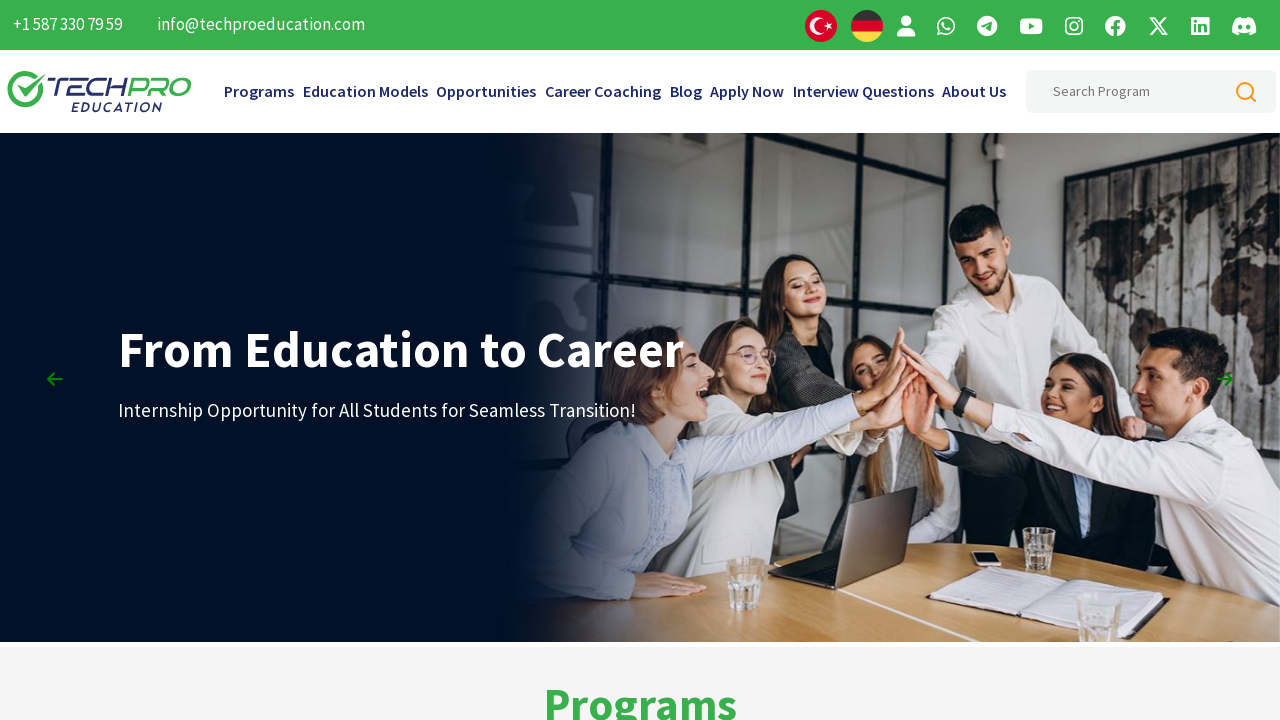

Retrieved initial window size
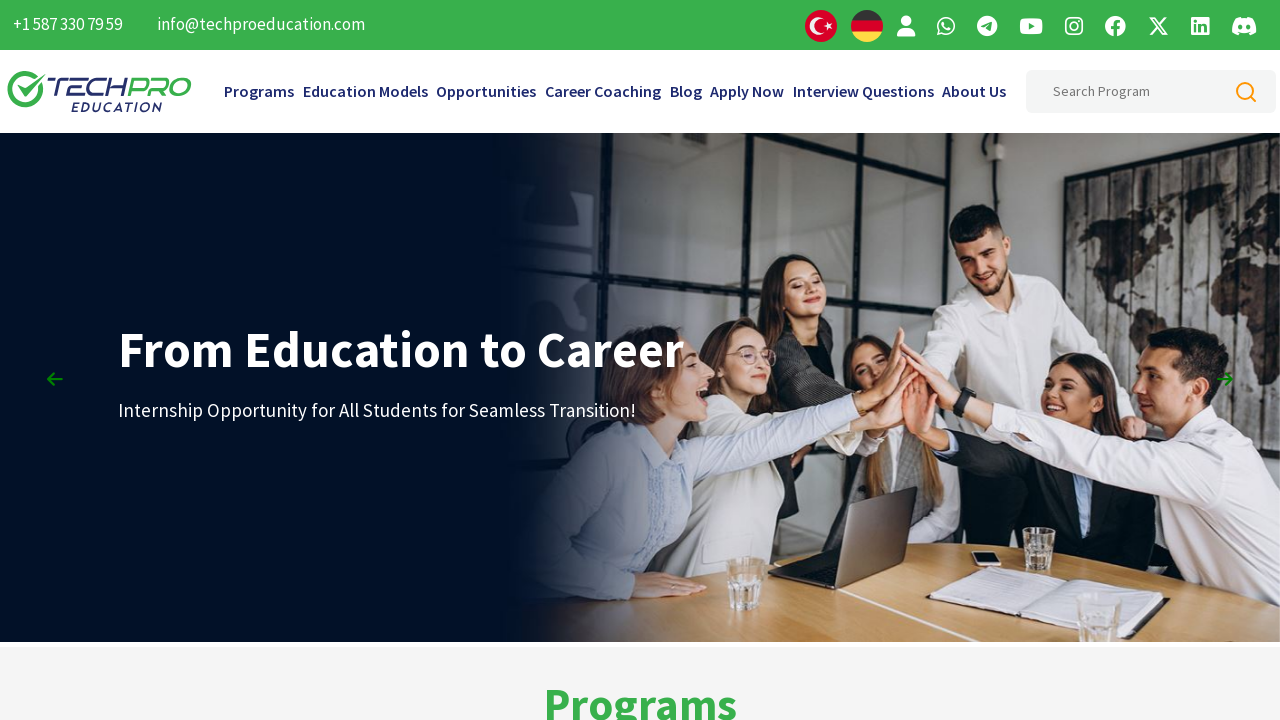

Moved window to position (0, 0)
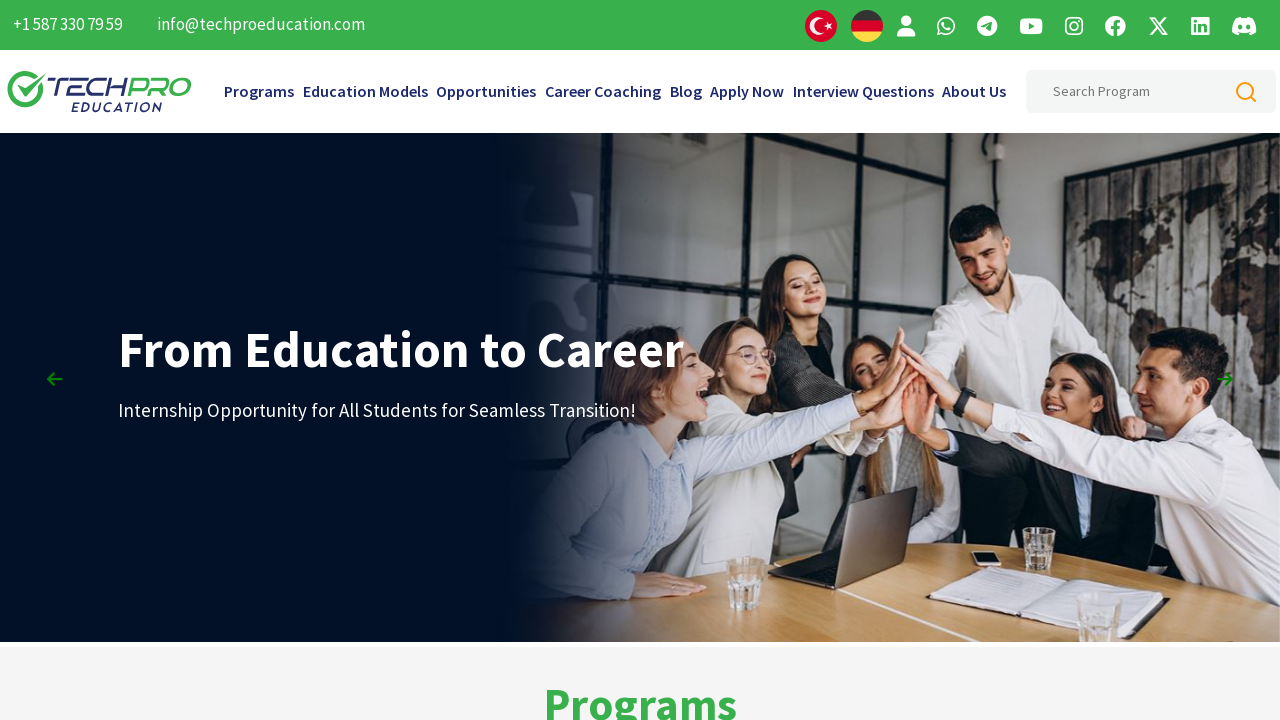

Resized window to full screen dimensions
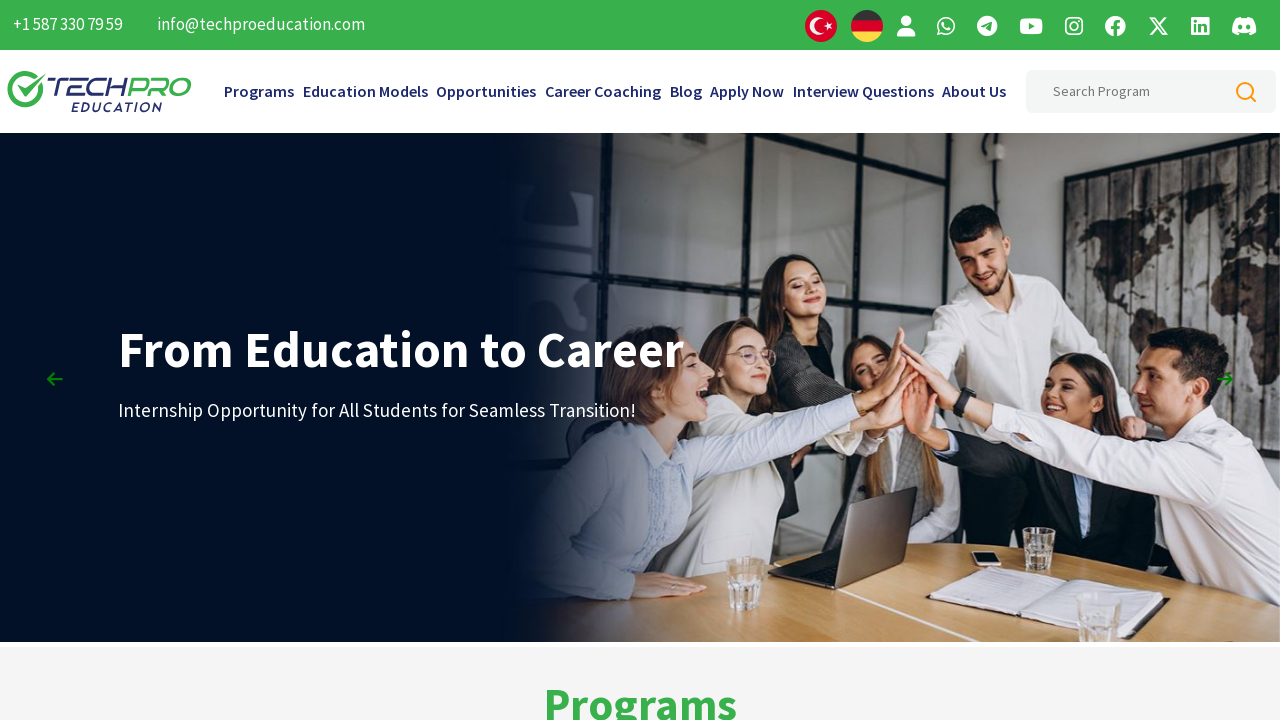

Retrieved window position after maximize
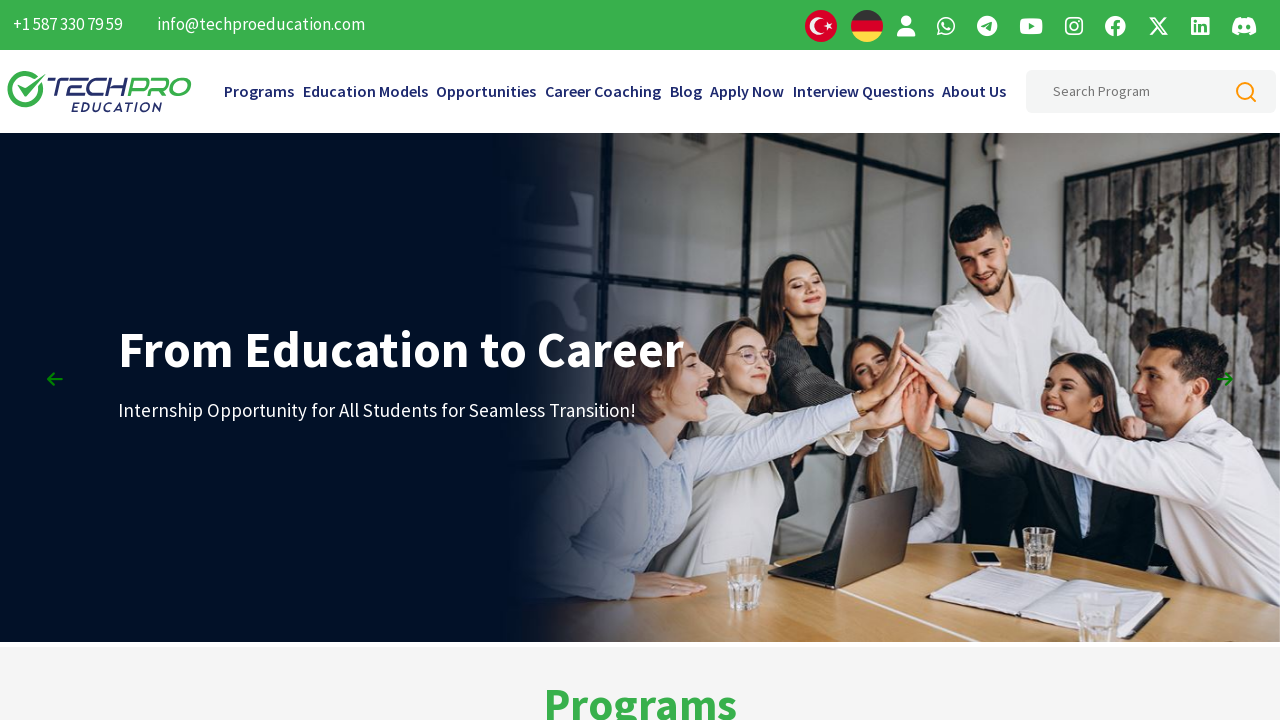

Retrieved window size after maximize
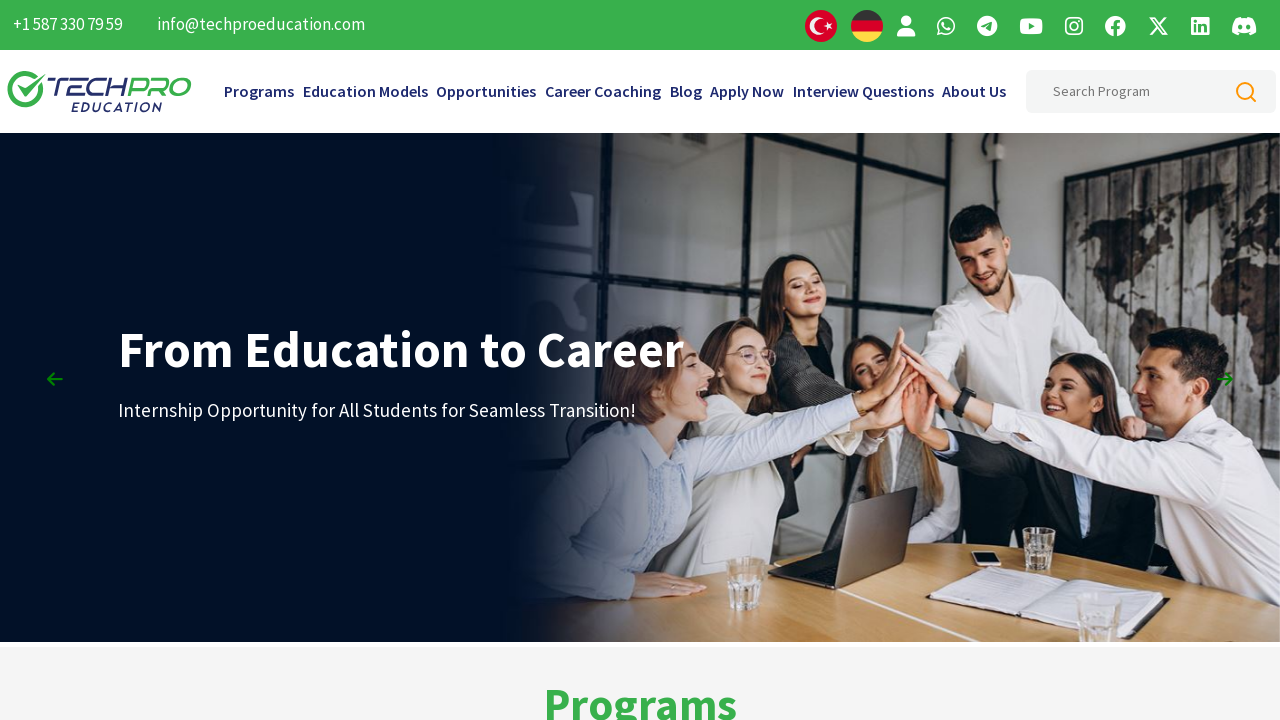

Waited 3 seconds for page to be visible
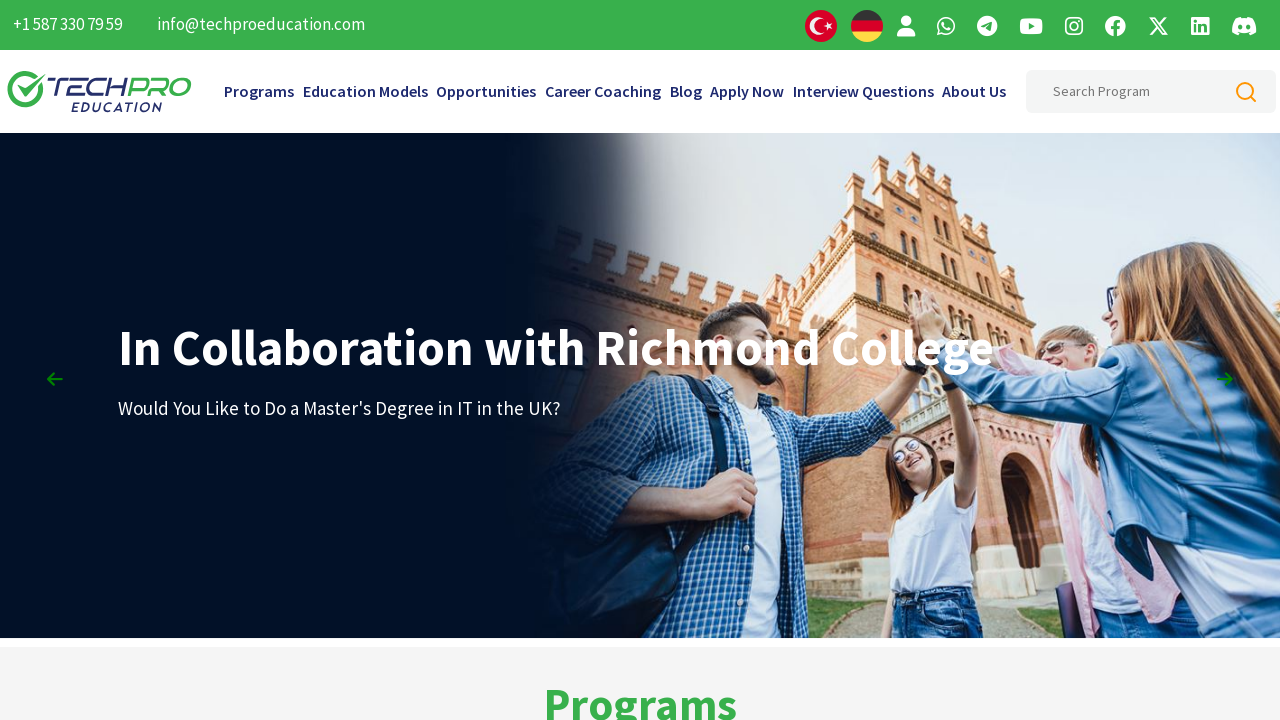

Simulated window minimize by resizing to 100x100 pixels
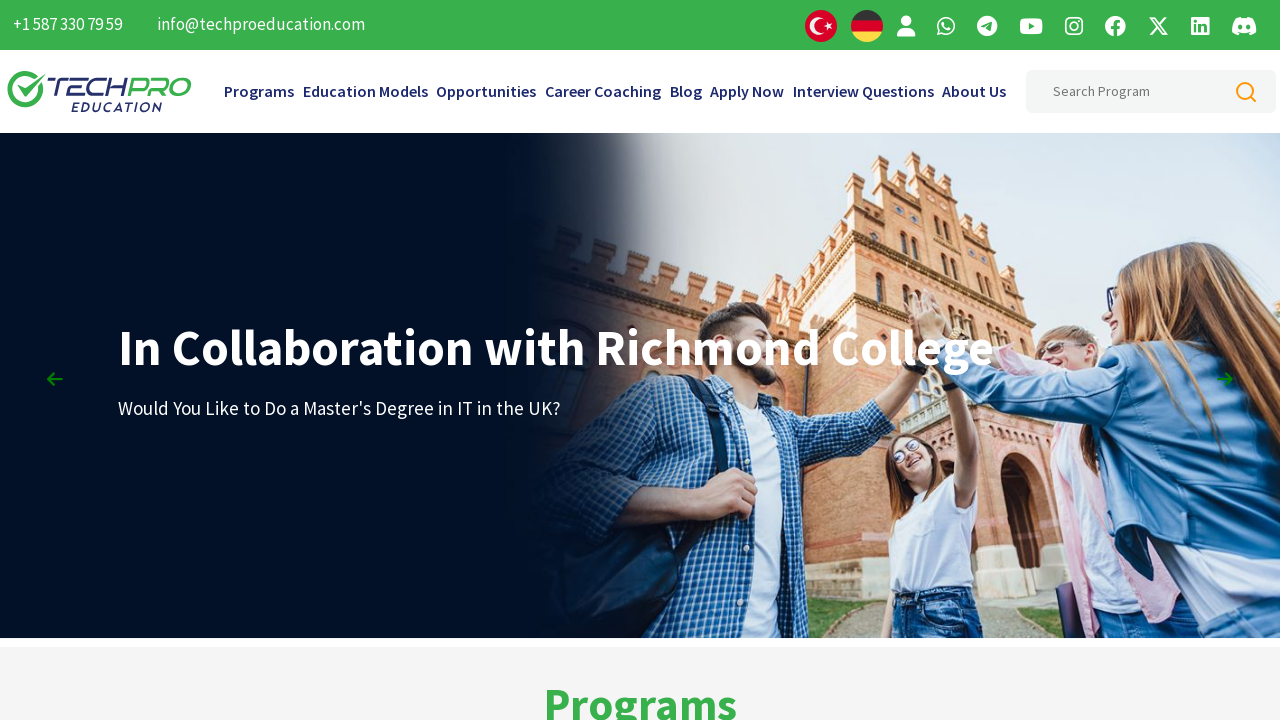

Waited 3 seconds after minimizing window
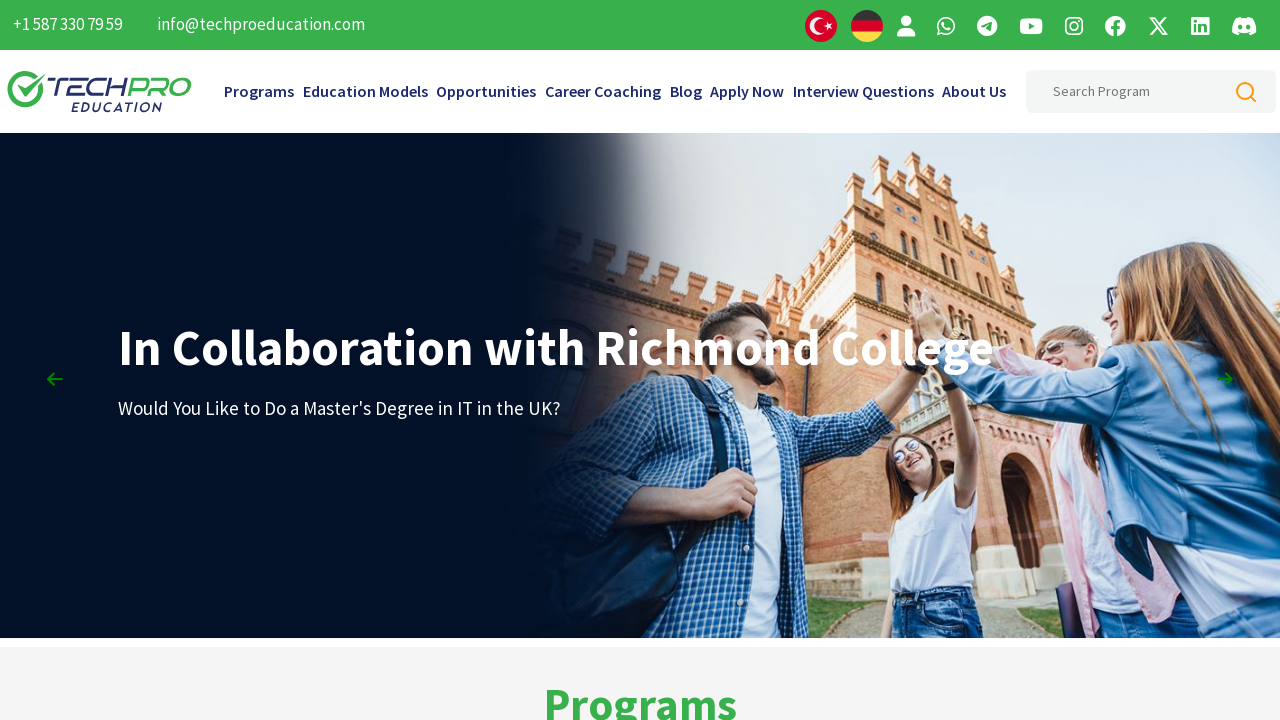

Requested fullscreen mode for the document
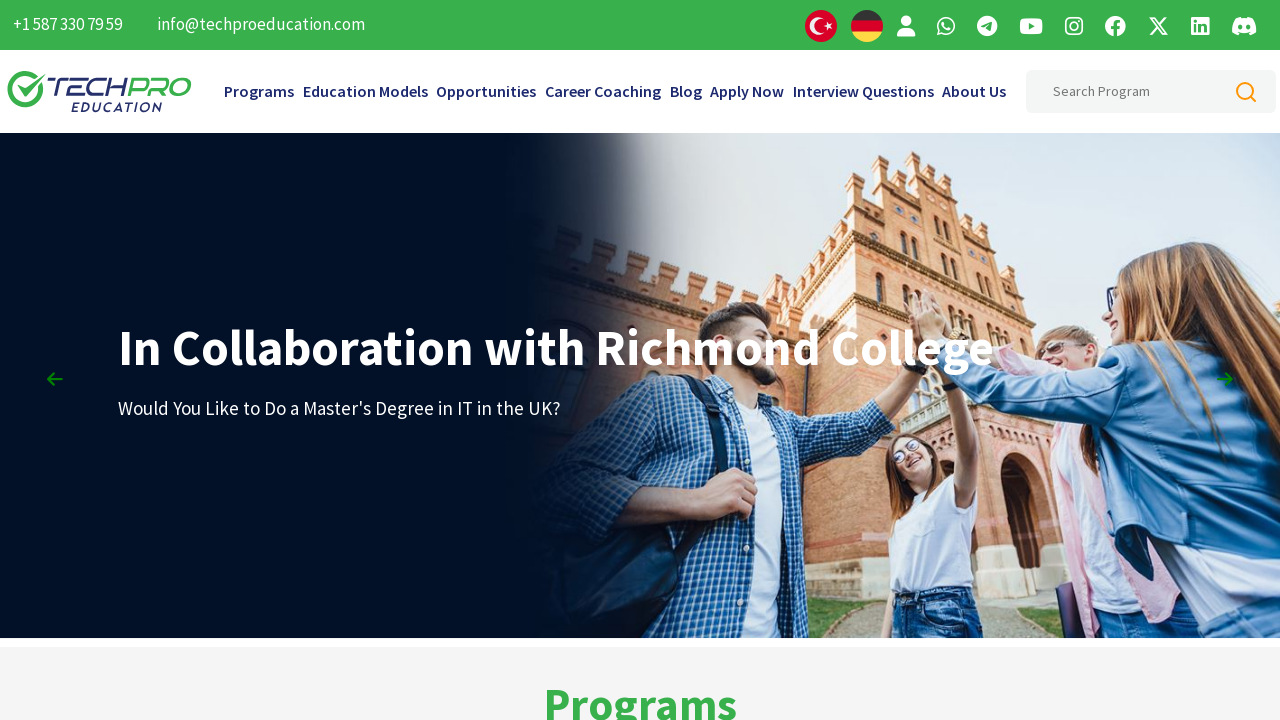

Waited 3 seconds after entering fullscreen mode
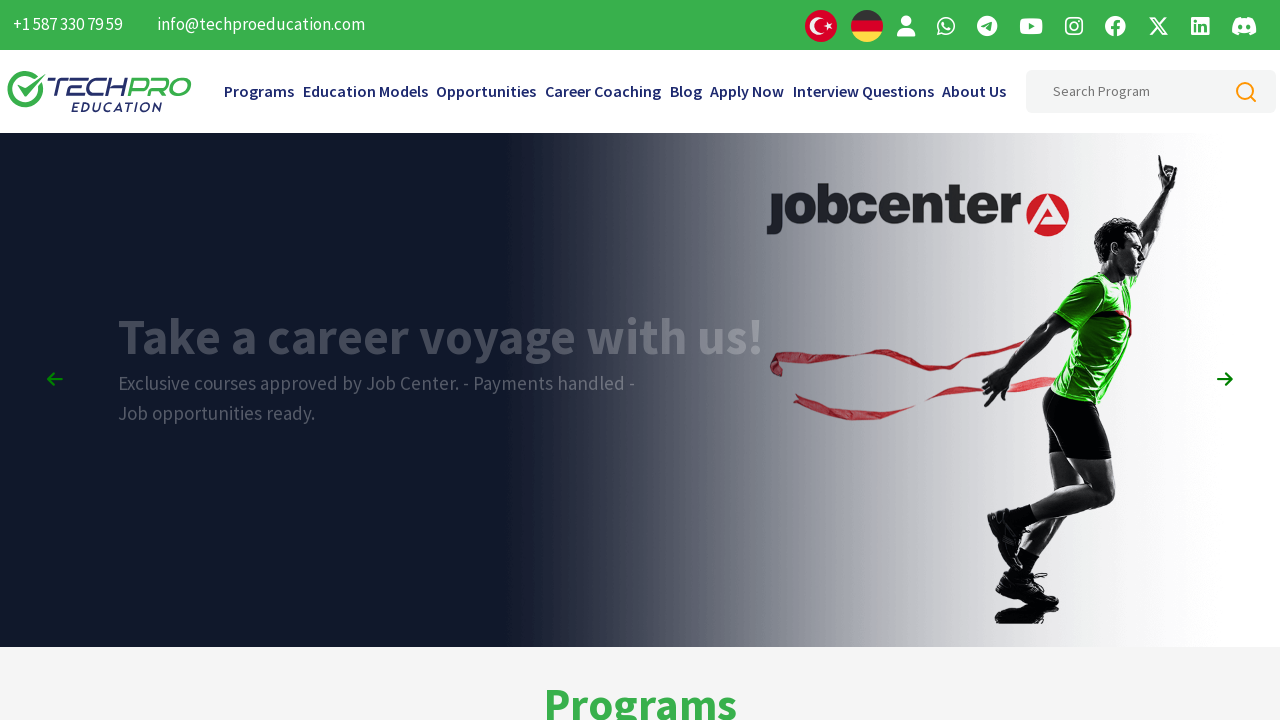

Moved window to position (50, 50)
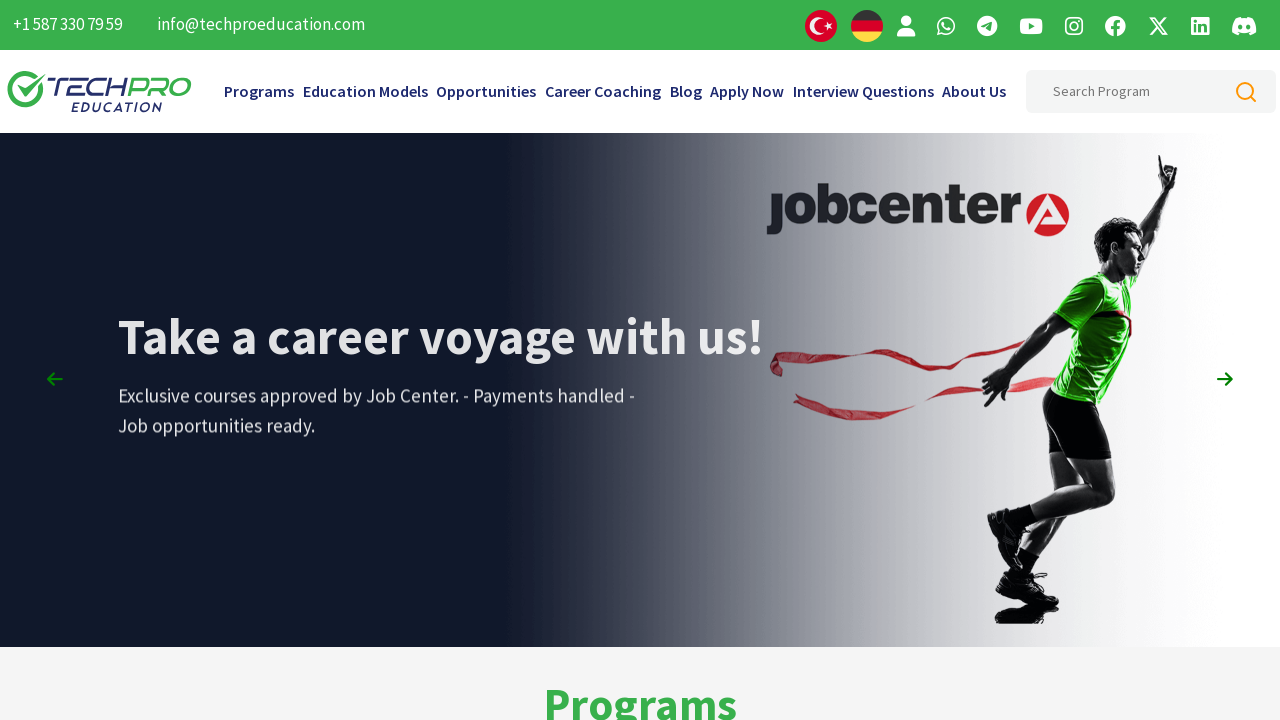

Waited 3 seconds after repositioning window
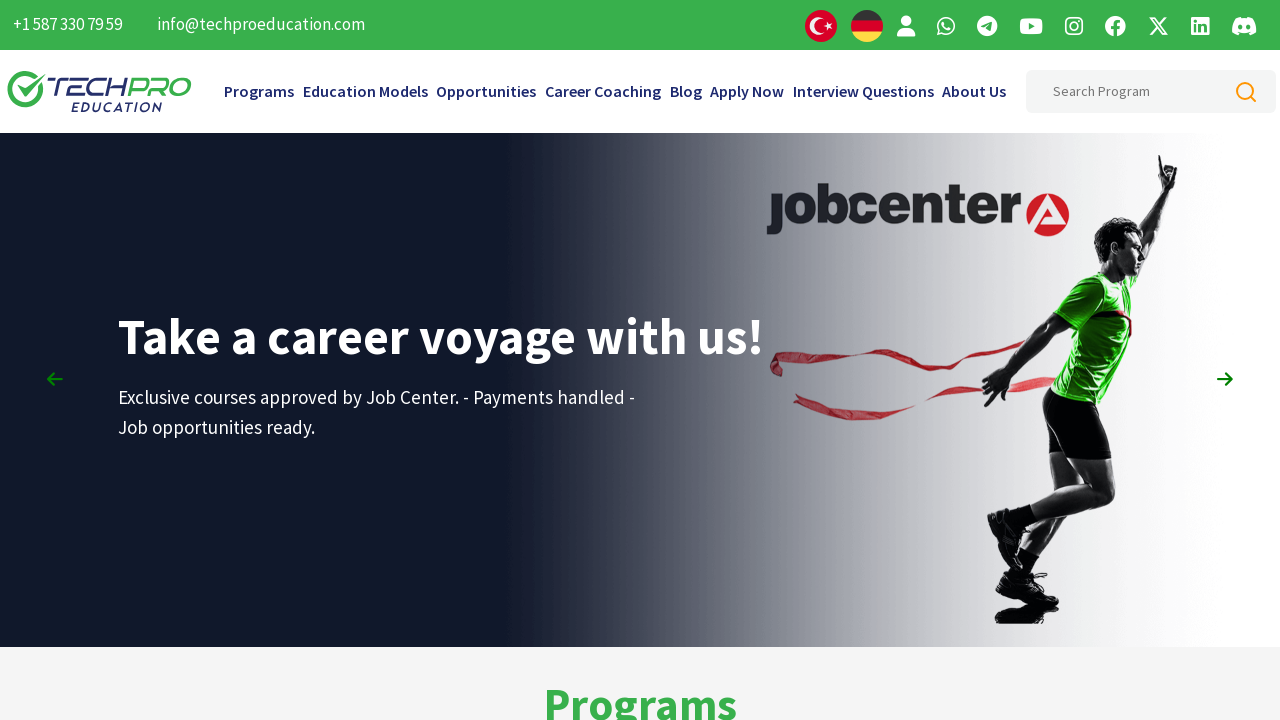

Resized window to 600x600 pixels
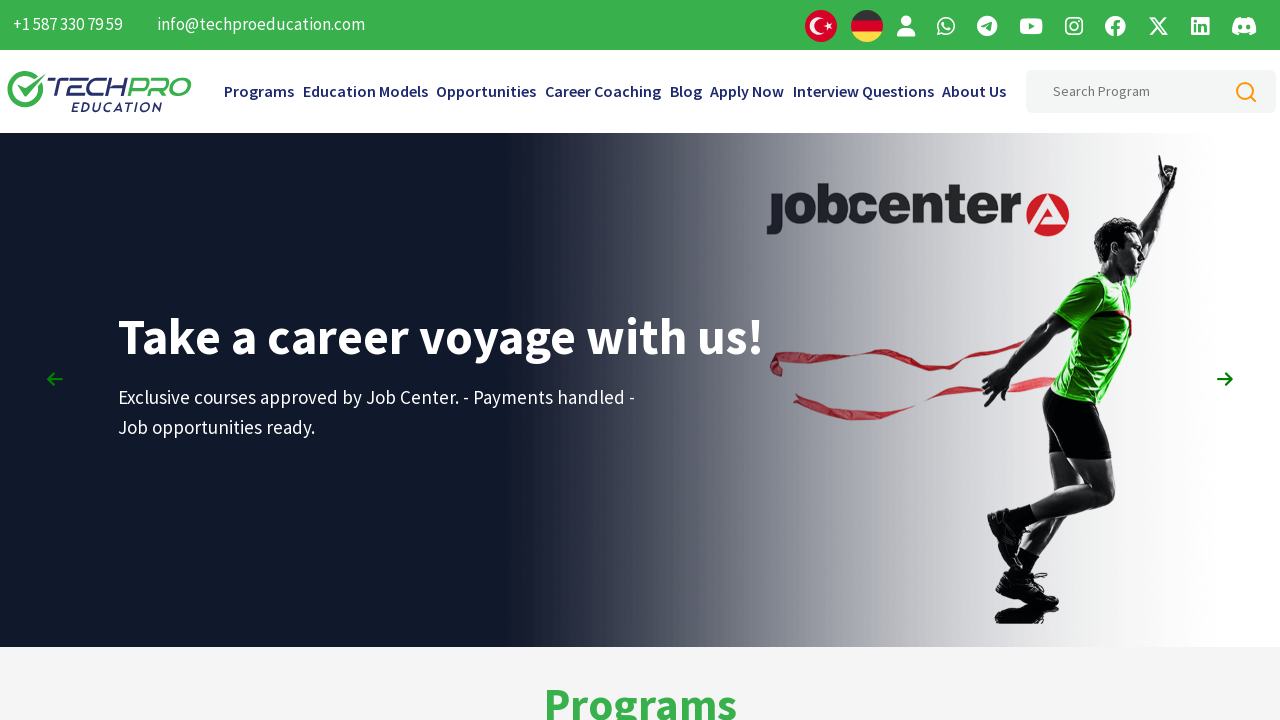

Waited 3 seconds after resizing window
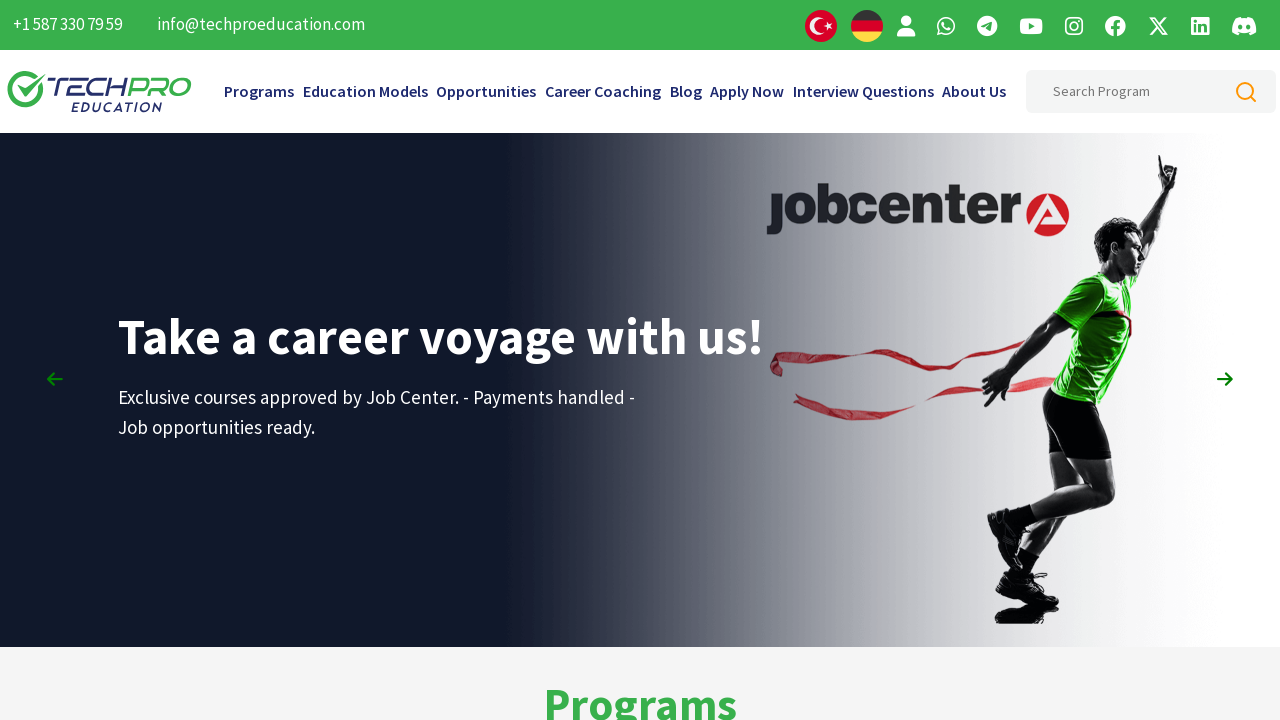

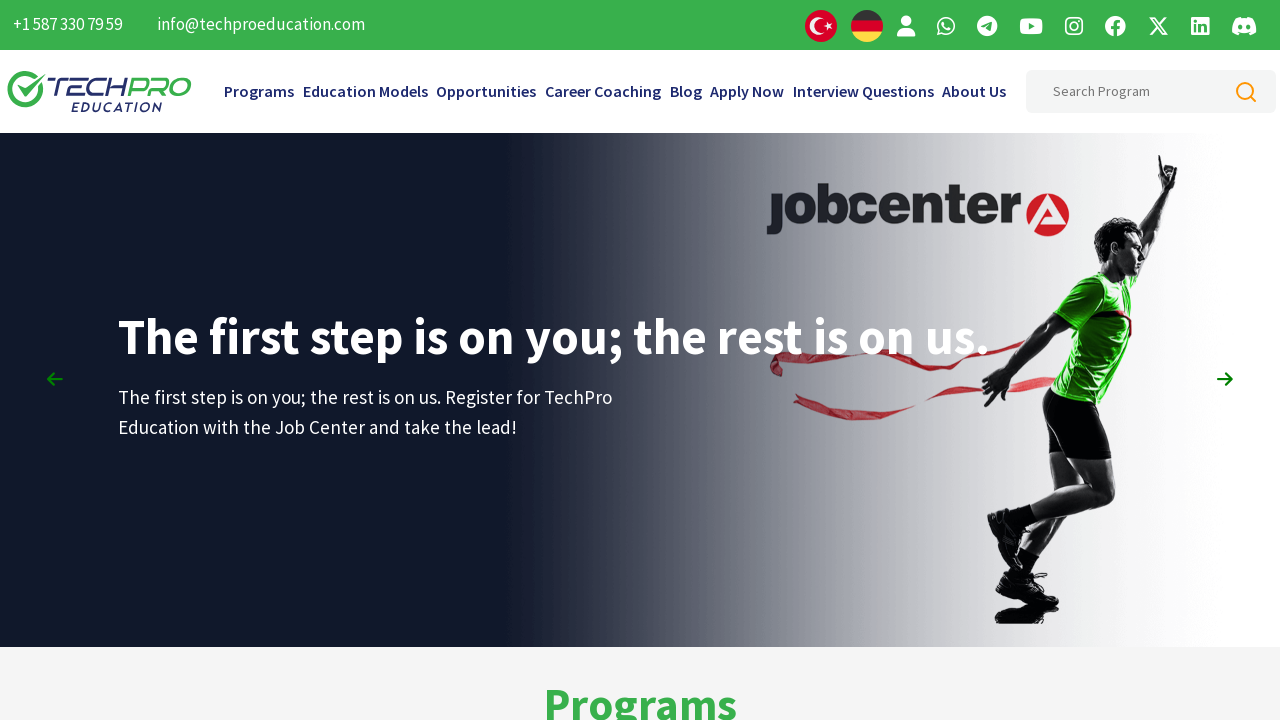